Navigates to a Windguru weather station page and verifies that the station name element is displayed correctly.

Starting URL: https://www.windguru.cz/station/13158

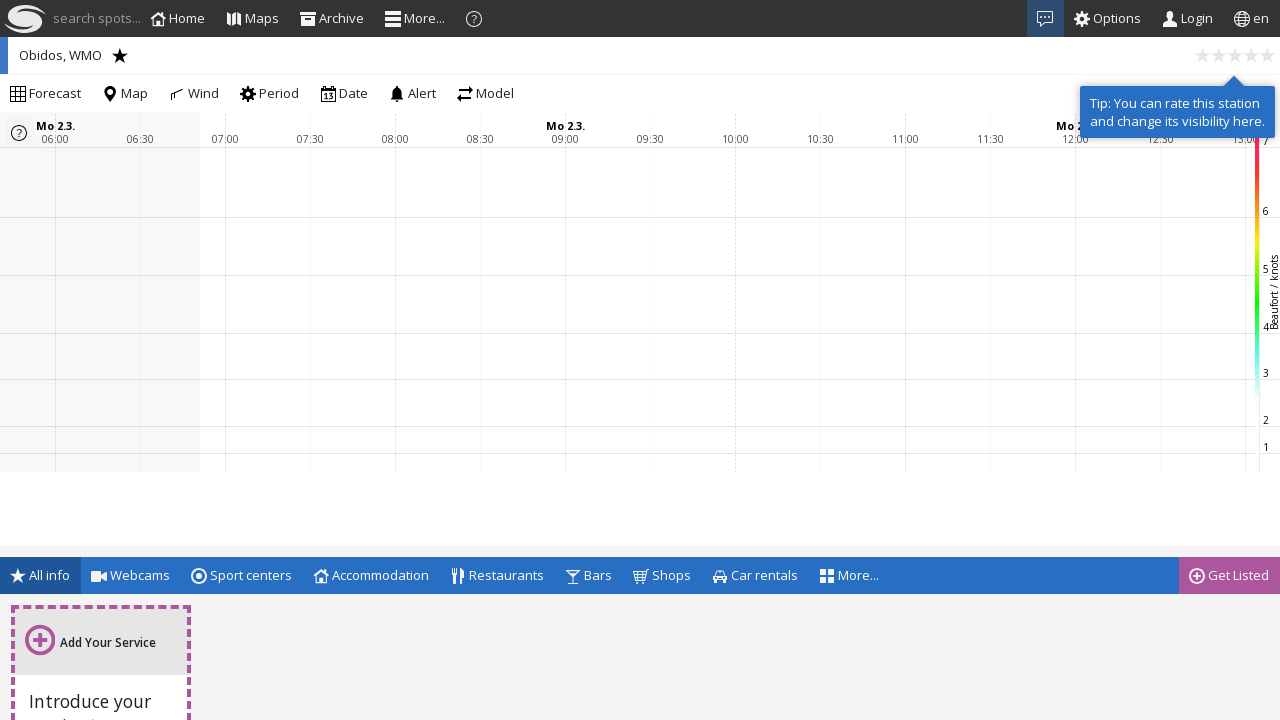

Navigated to Windguru station page (ID: 13158)
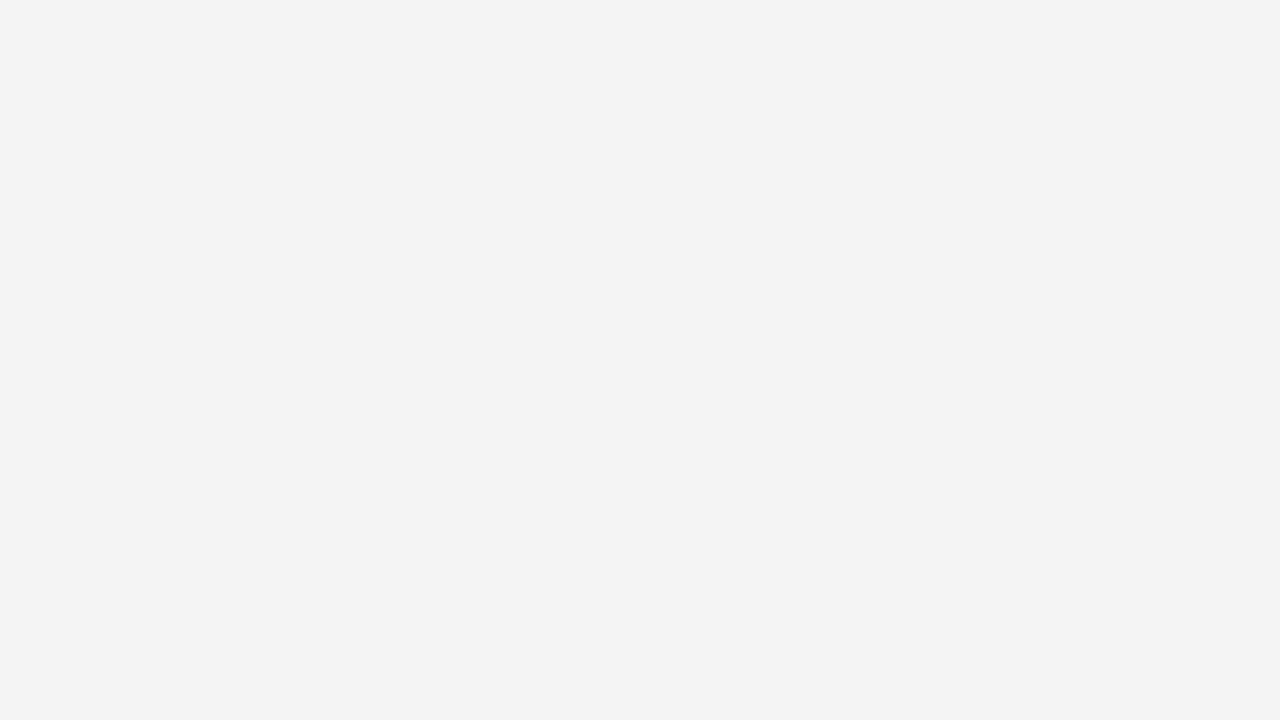

Station name element became visible
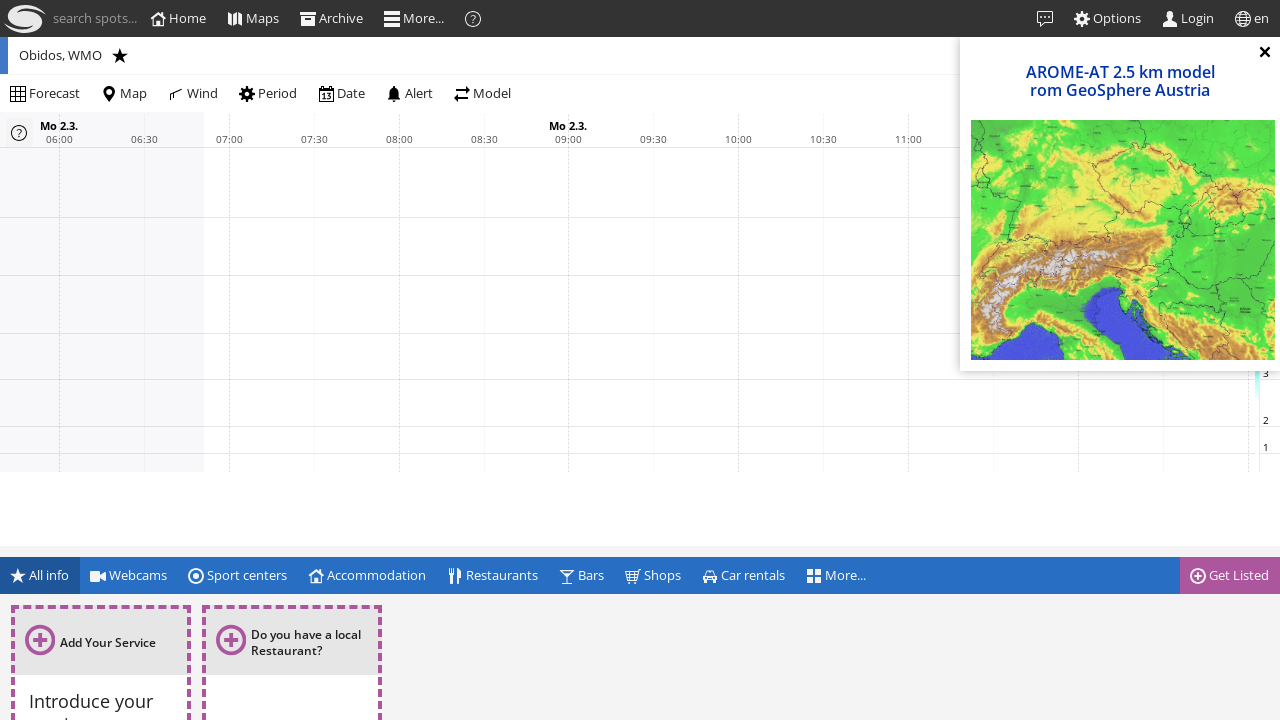

Retrieved station name text: 'Obidos, WMO'
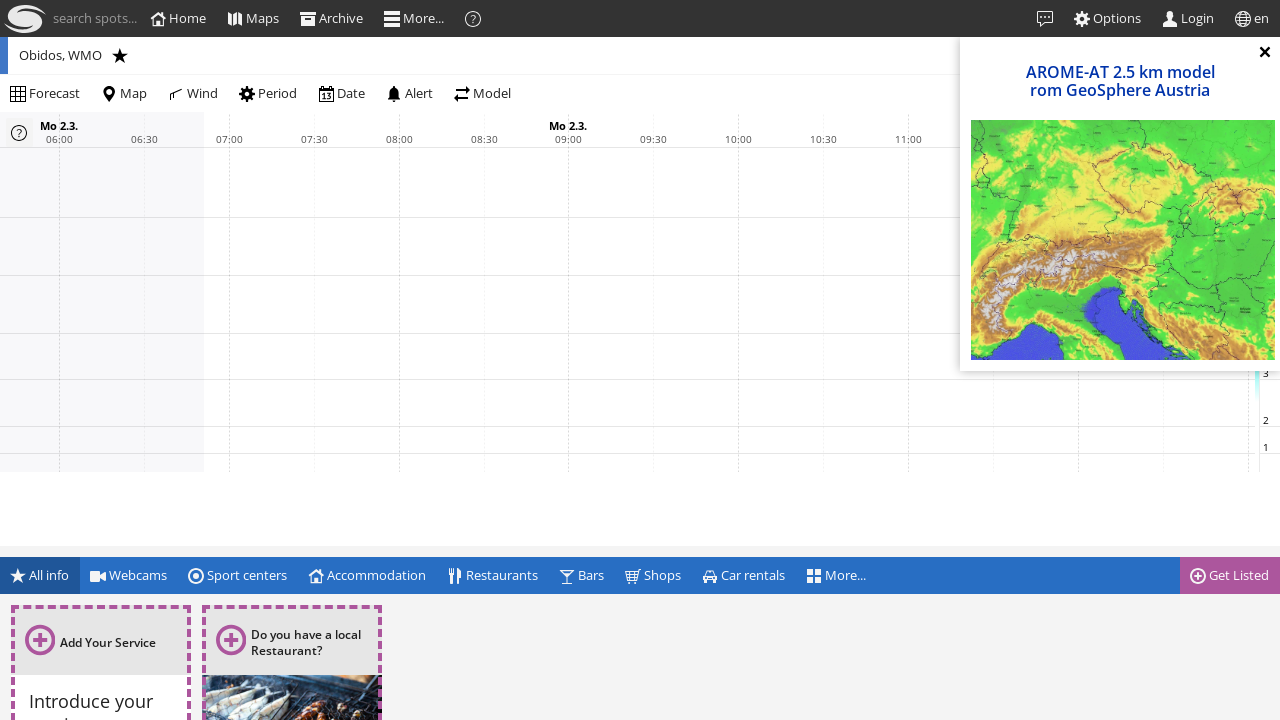

Verified that station name element contains non-empty text
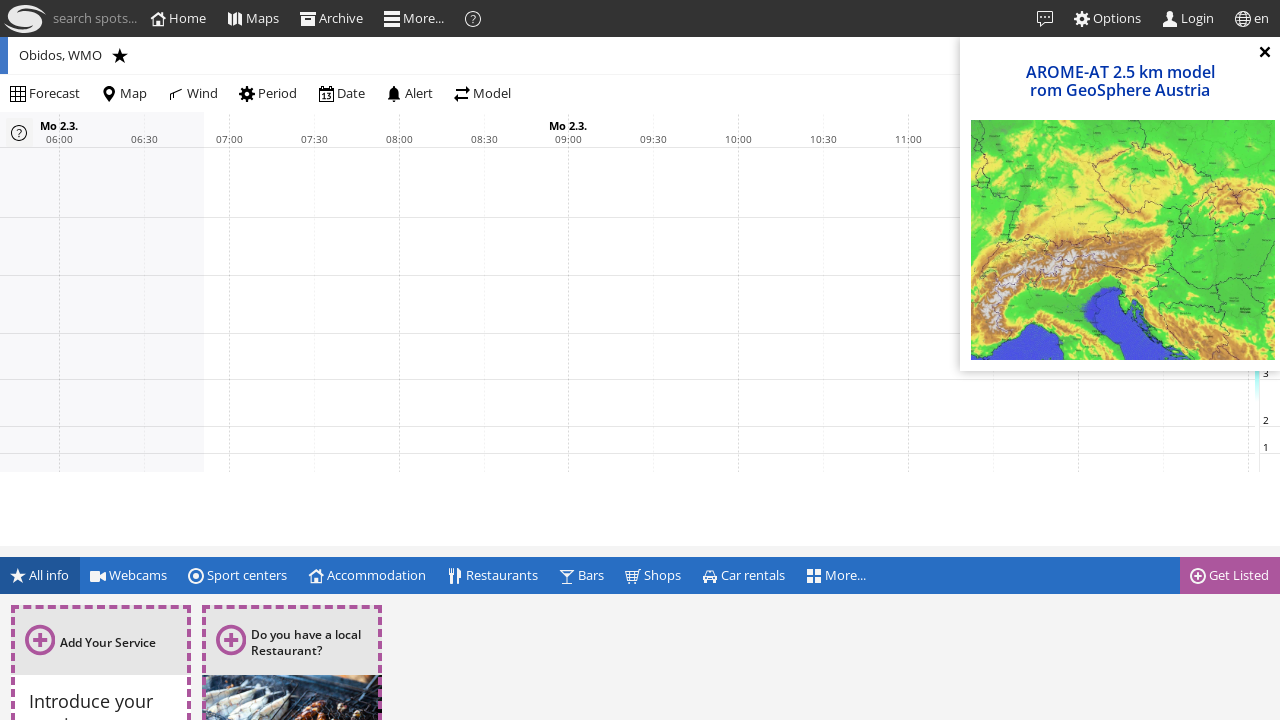

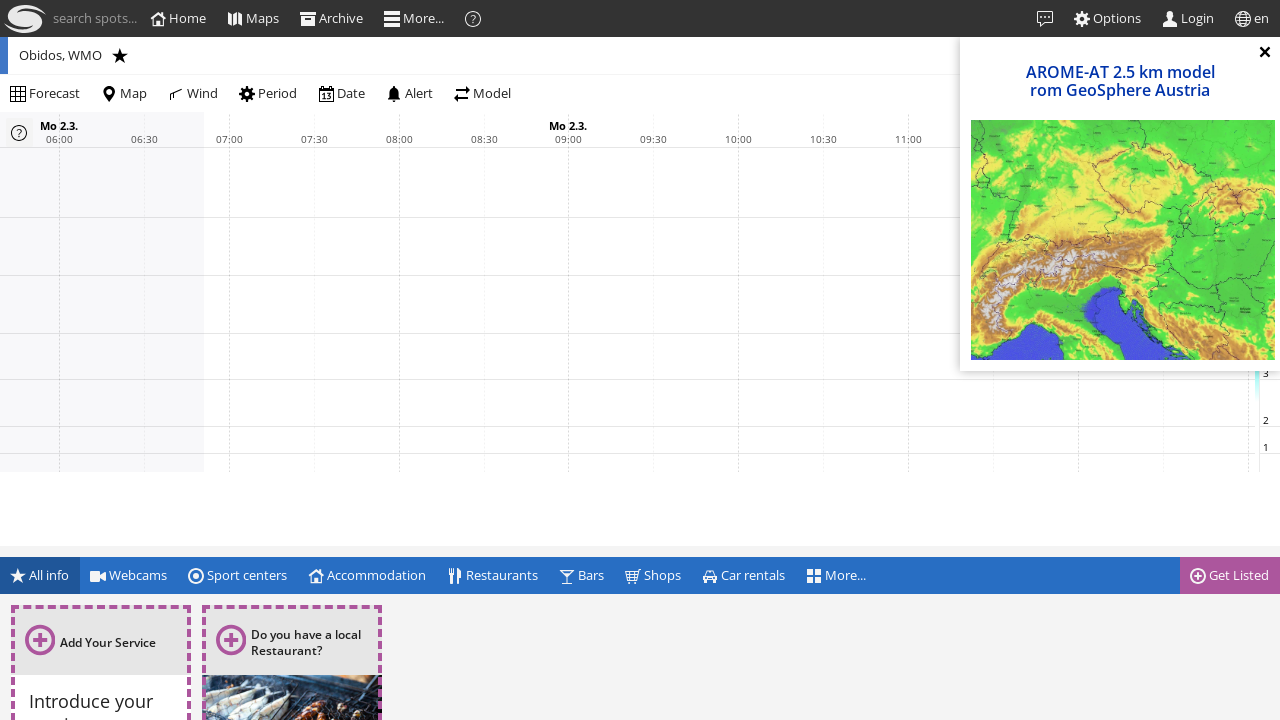